Tests email validation by entering an invalid email format and verifying that an error state is displayed

Starting URL: https://demoqa.com/

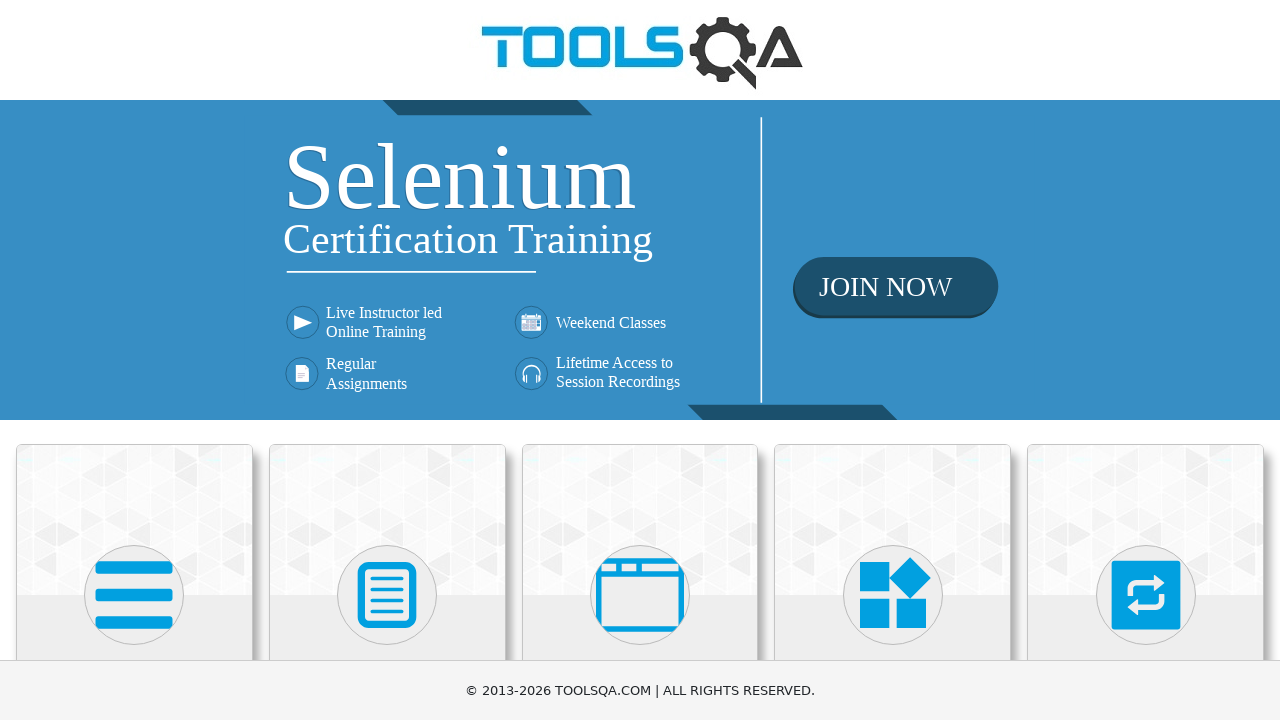

Clicked on Elements section at (134, 360) on text=Elements
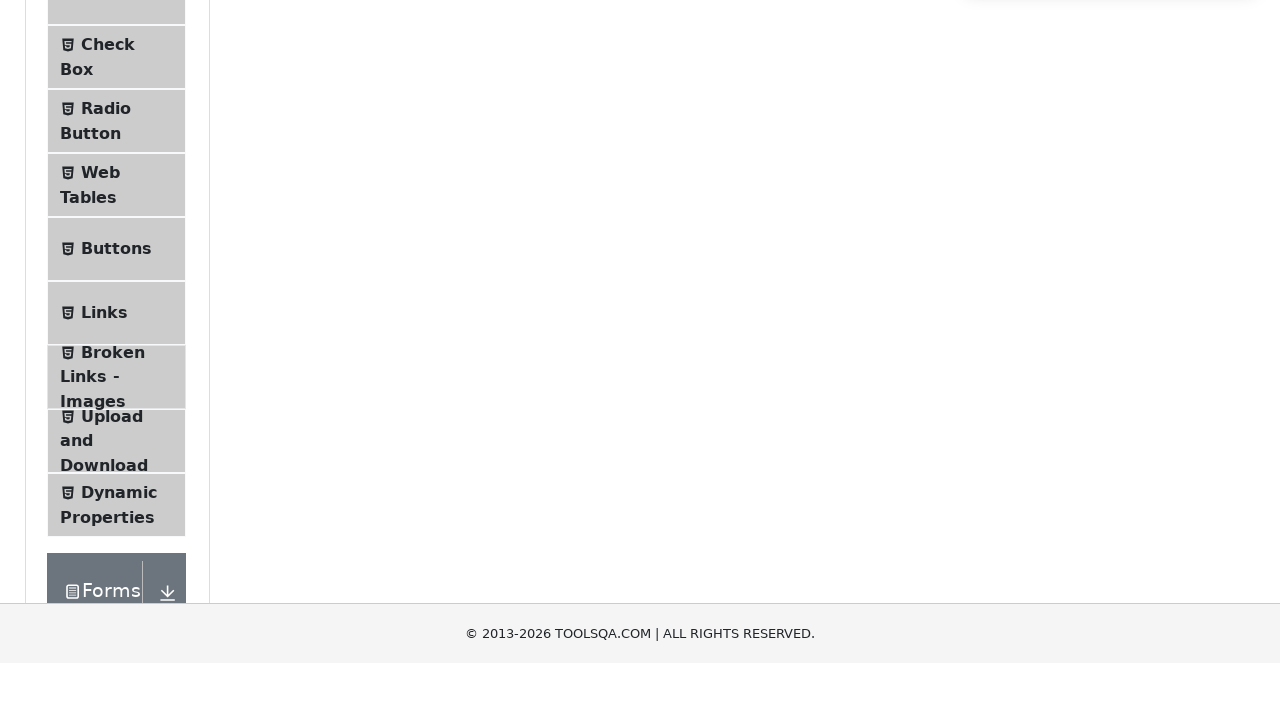

Clicked on Text Box menu item at (119, 261) on text=Text Box
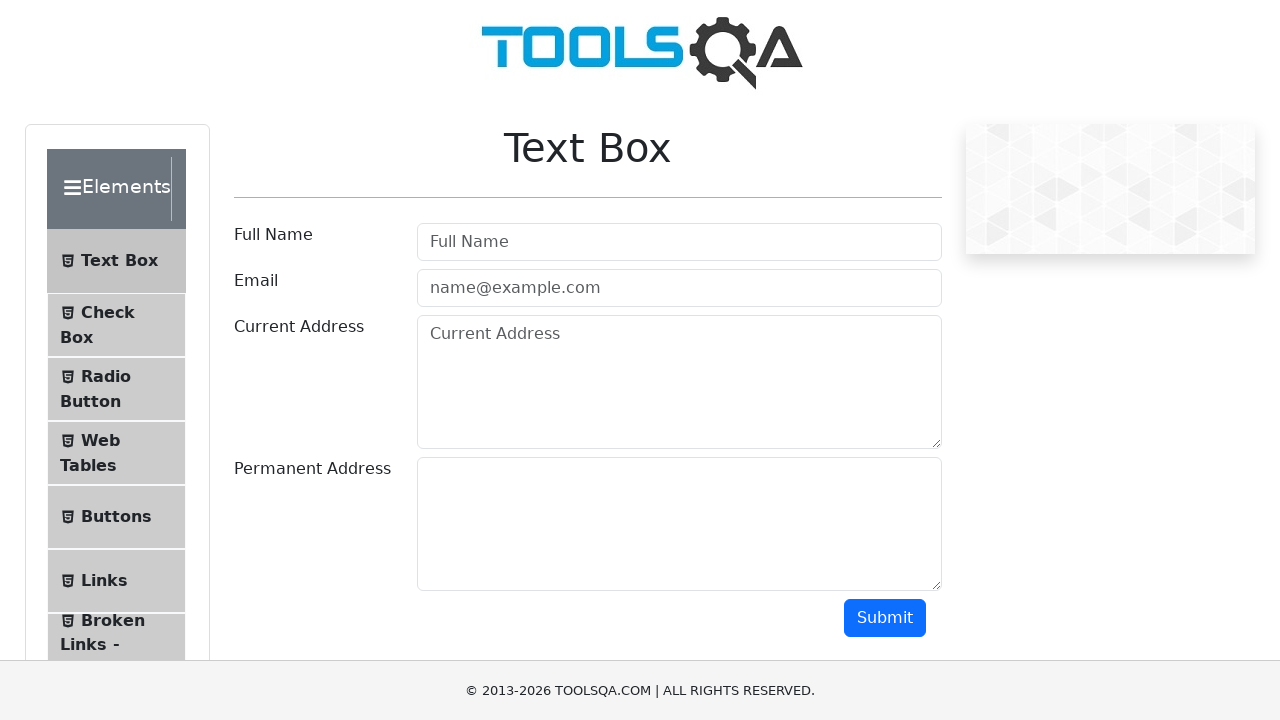

Filled userName field with 'Cong' on #userName
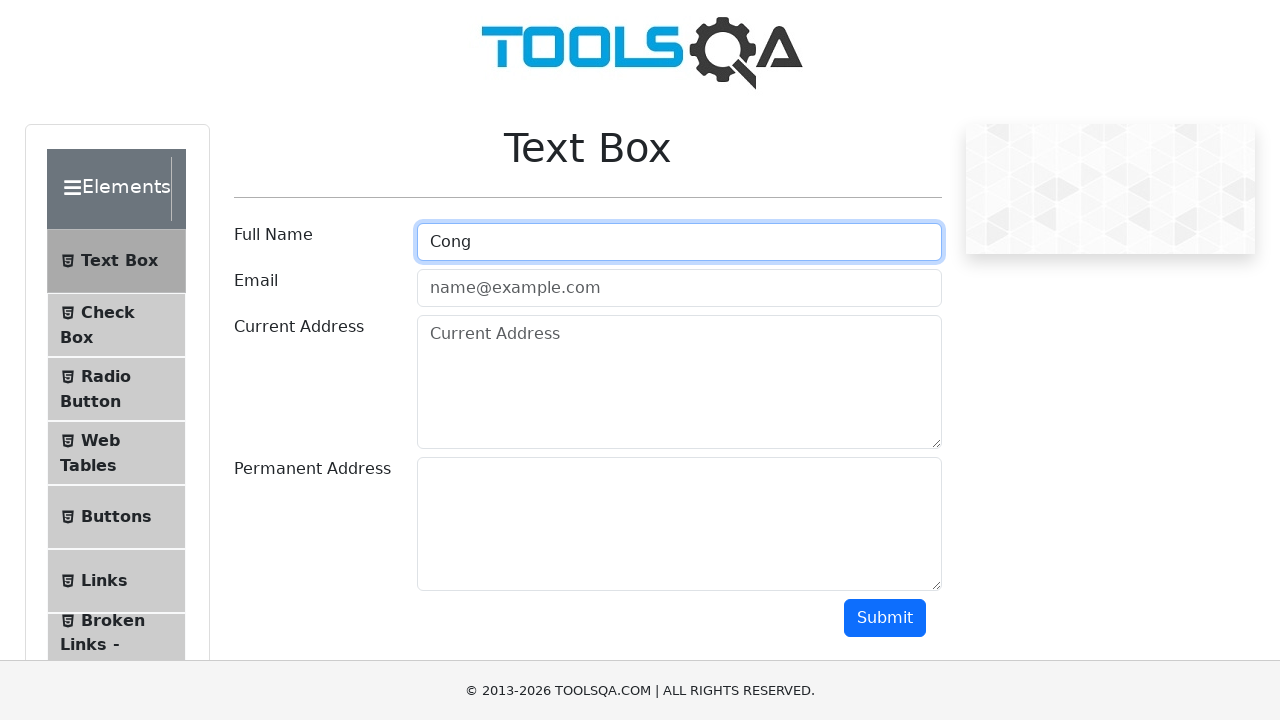

Filled userEmail field with invalid email format 'abcdgmail.com' on #userEmail
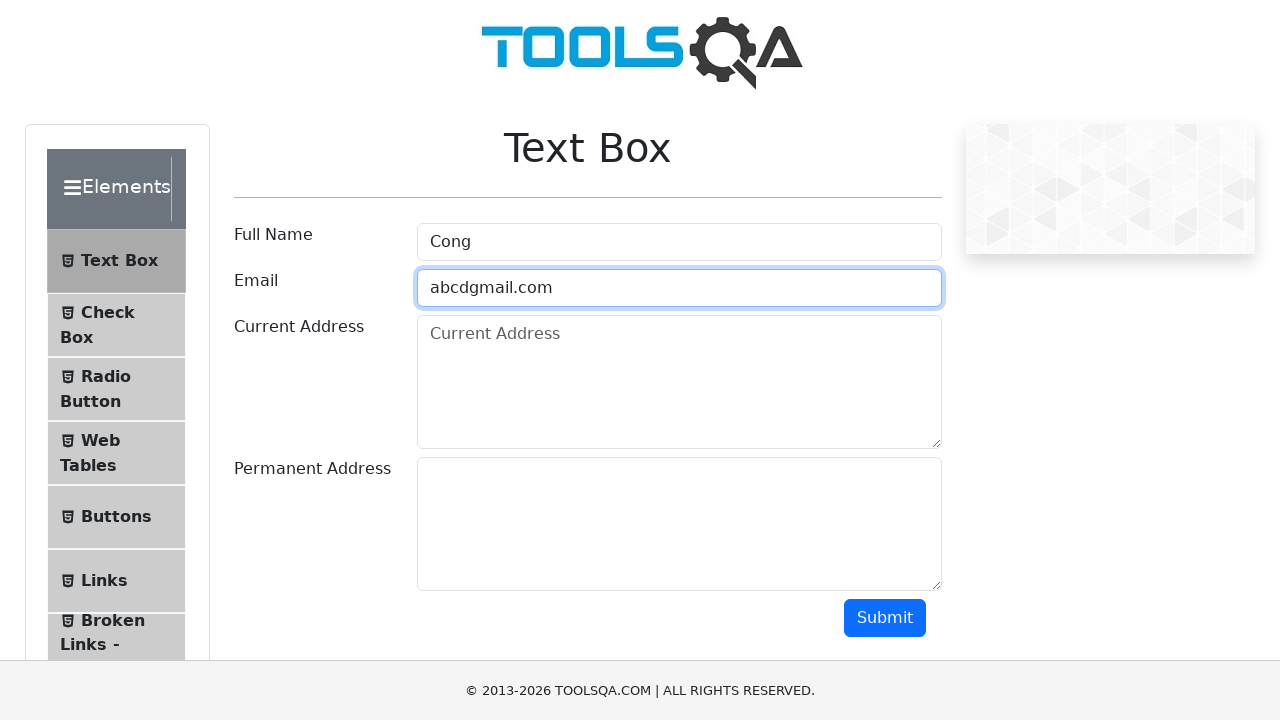

Filled currentAddress field with 'Ha Noi' on #currentAddress
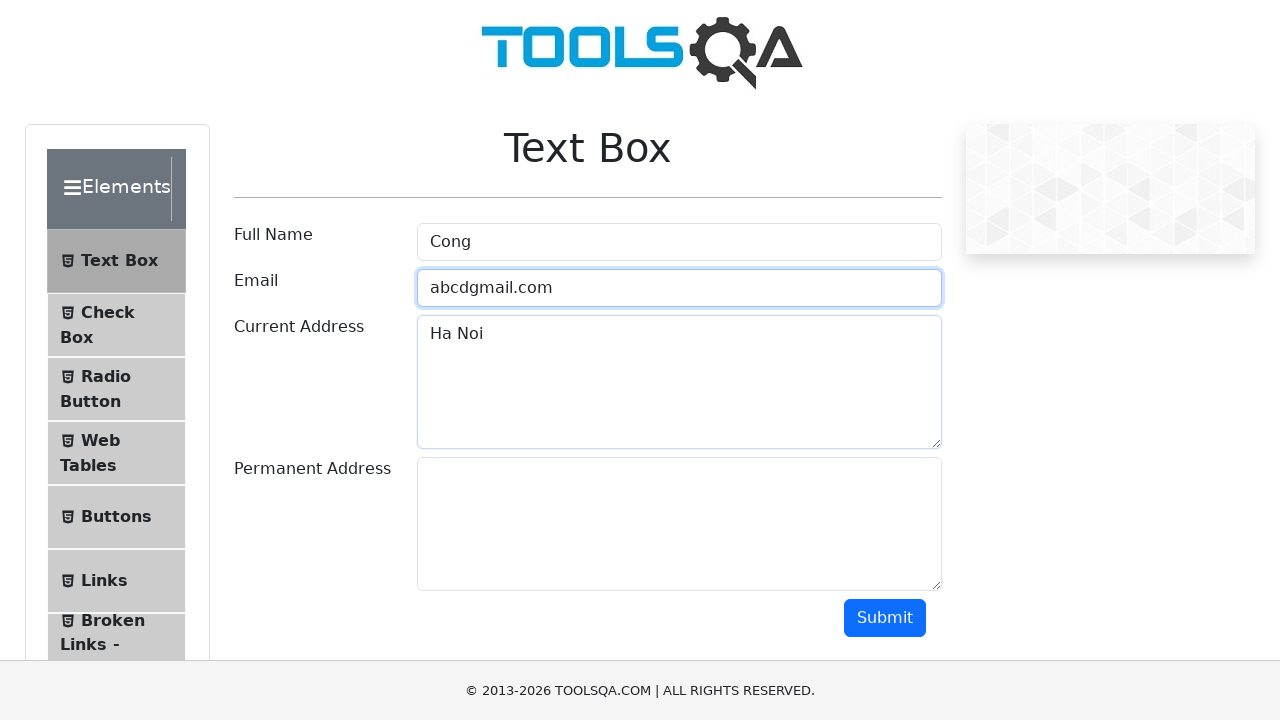

Filled permanentAddress field with 'Ha Noi' on #permanentAddress
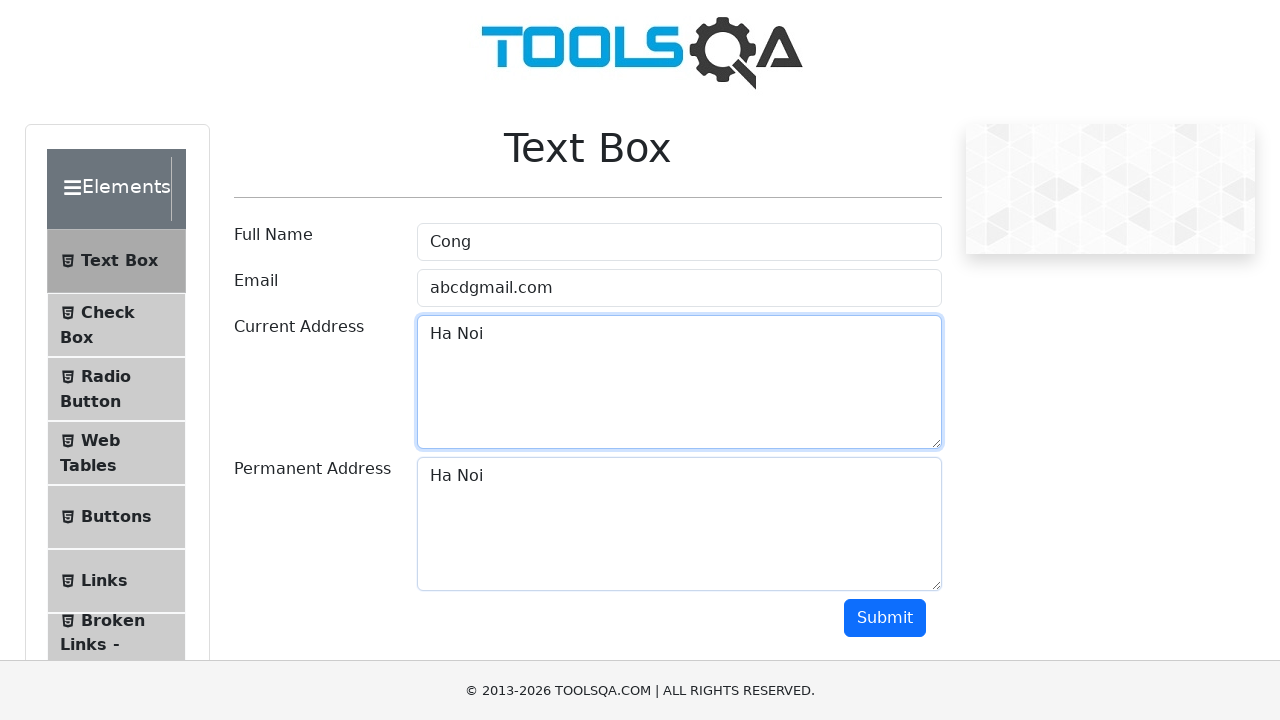

Clicked submit button to submit the form at (885, 618) on #submit
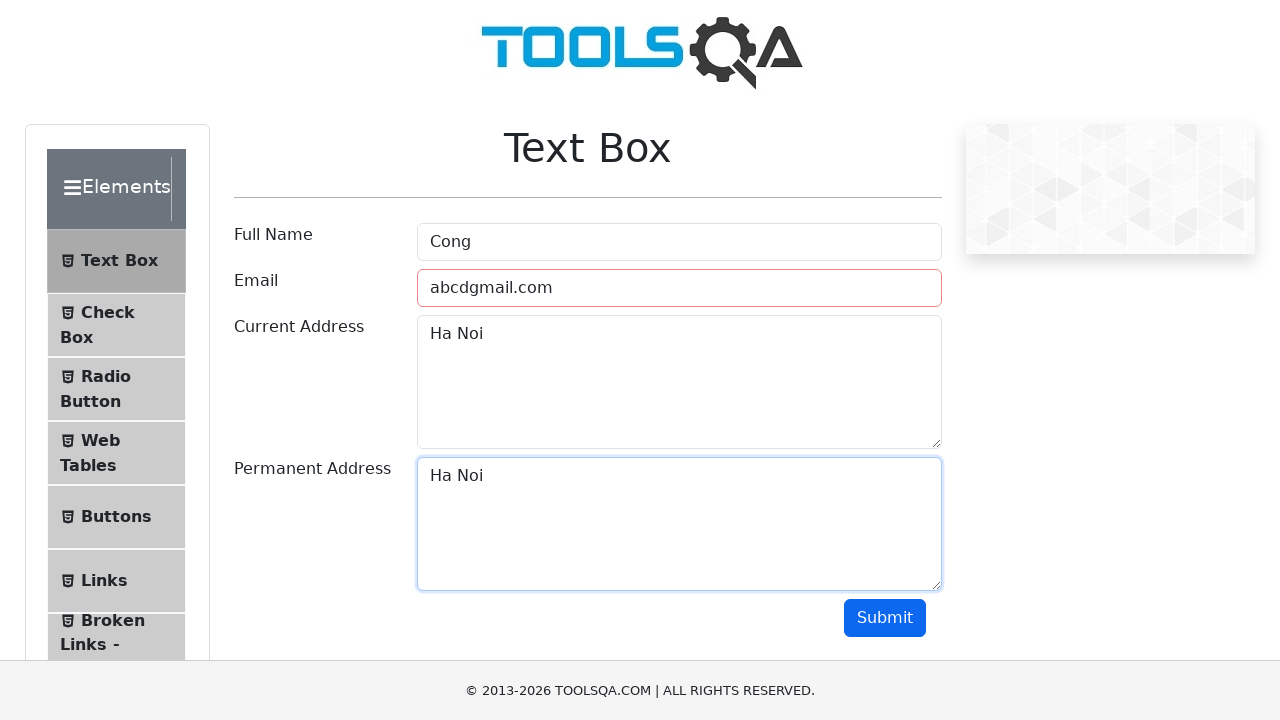

Email field displayed error state, confirming invalid email format validation
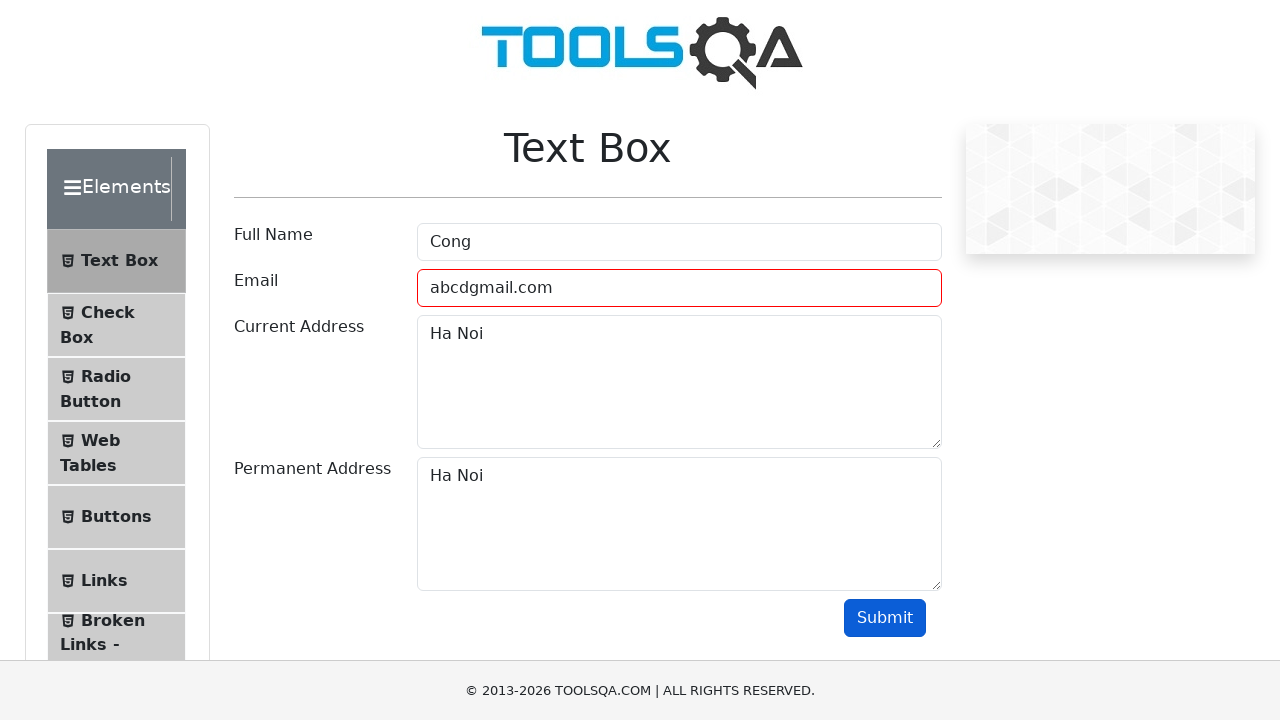

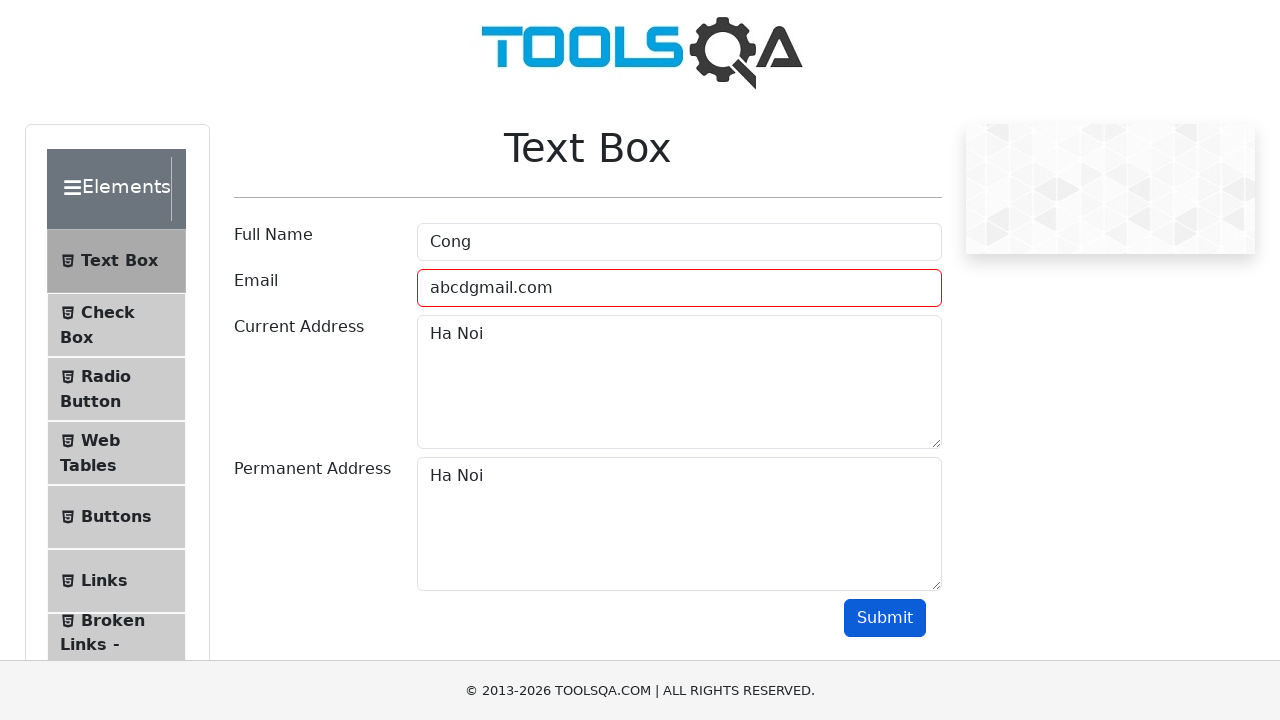